Tests dynamic loading functionality by clicking a start button and waiting for hidden content to become visible

Starting URL: https://the-internet.herokuapp.com/dynamic_loading/1

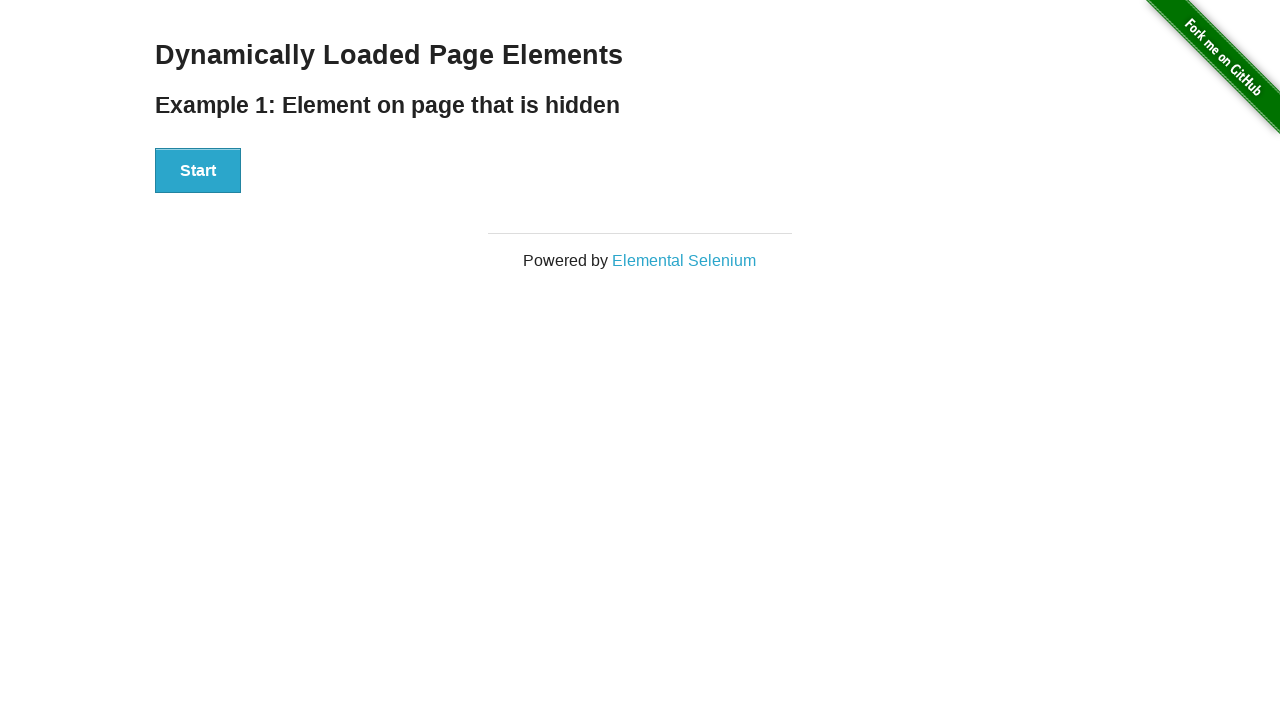

Navigated to dynamic loading test page
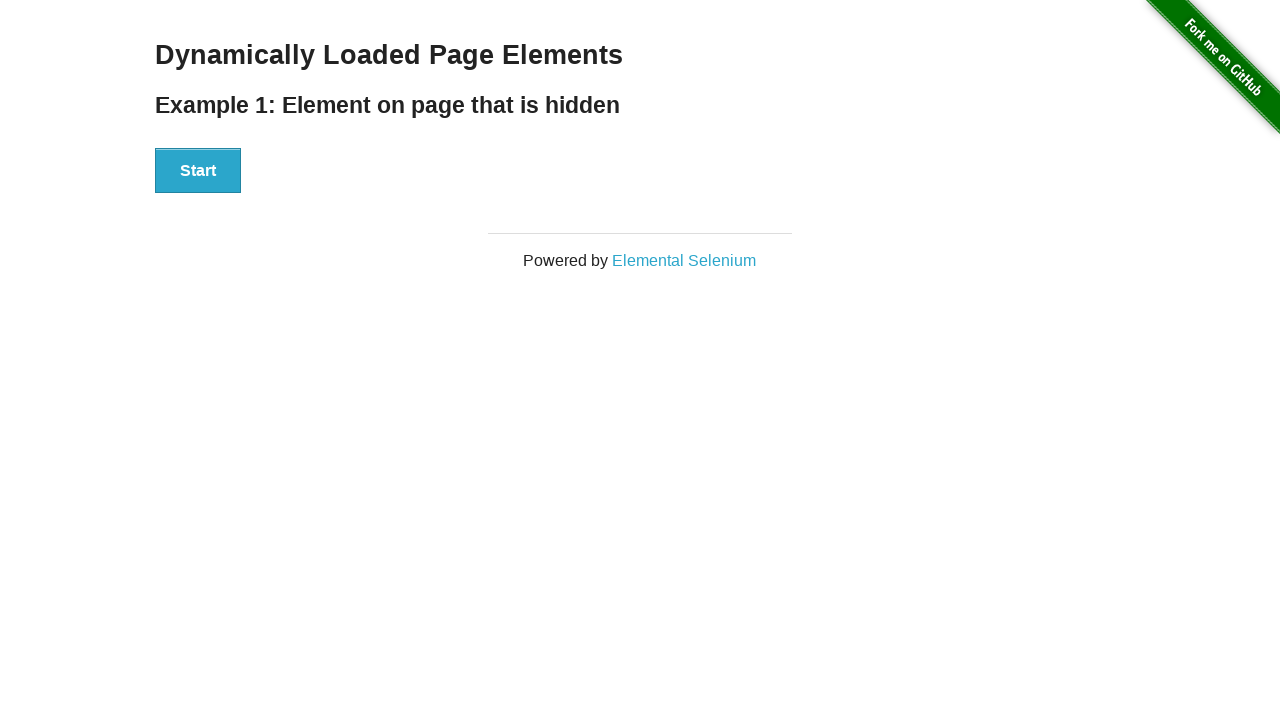

Clicked start button to trigger dynamic loading at (198, 171) on #start button
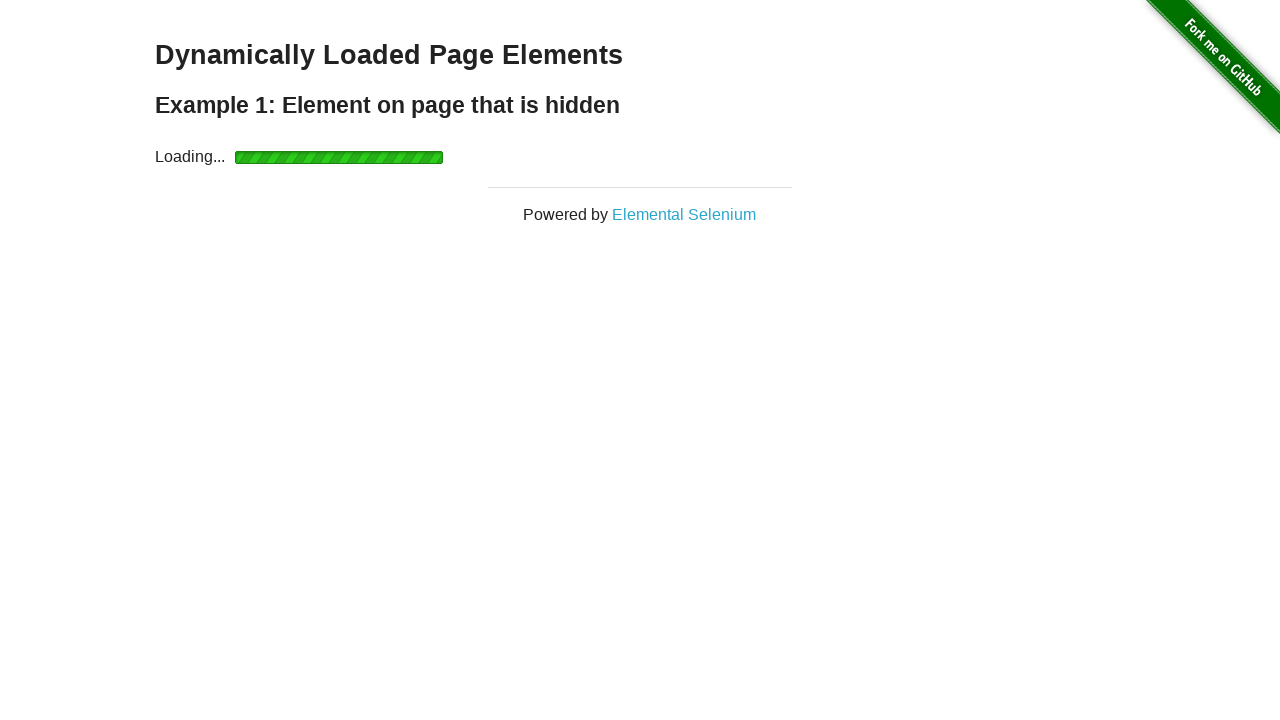

Hidden content became visible after dynamic loading completed
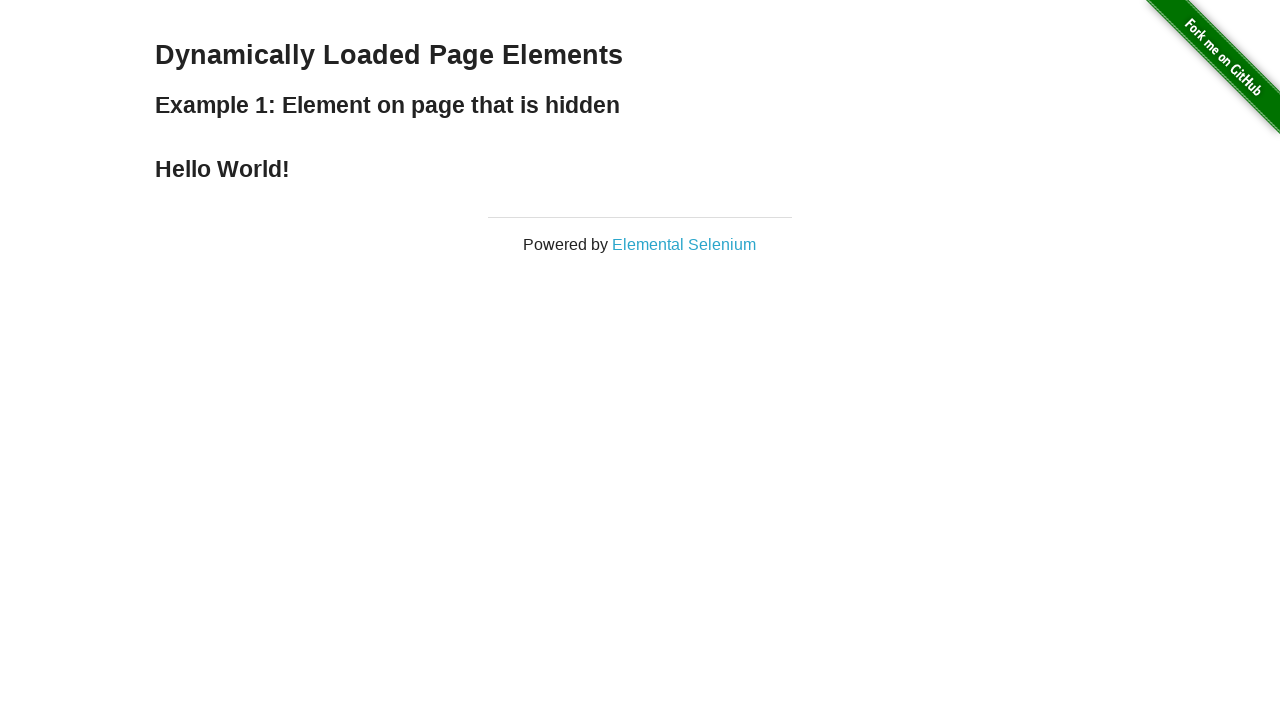

Retrieved finish text: 'Hello World!'
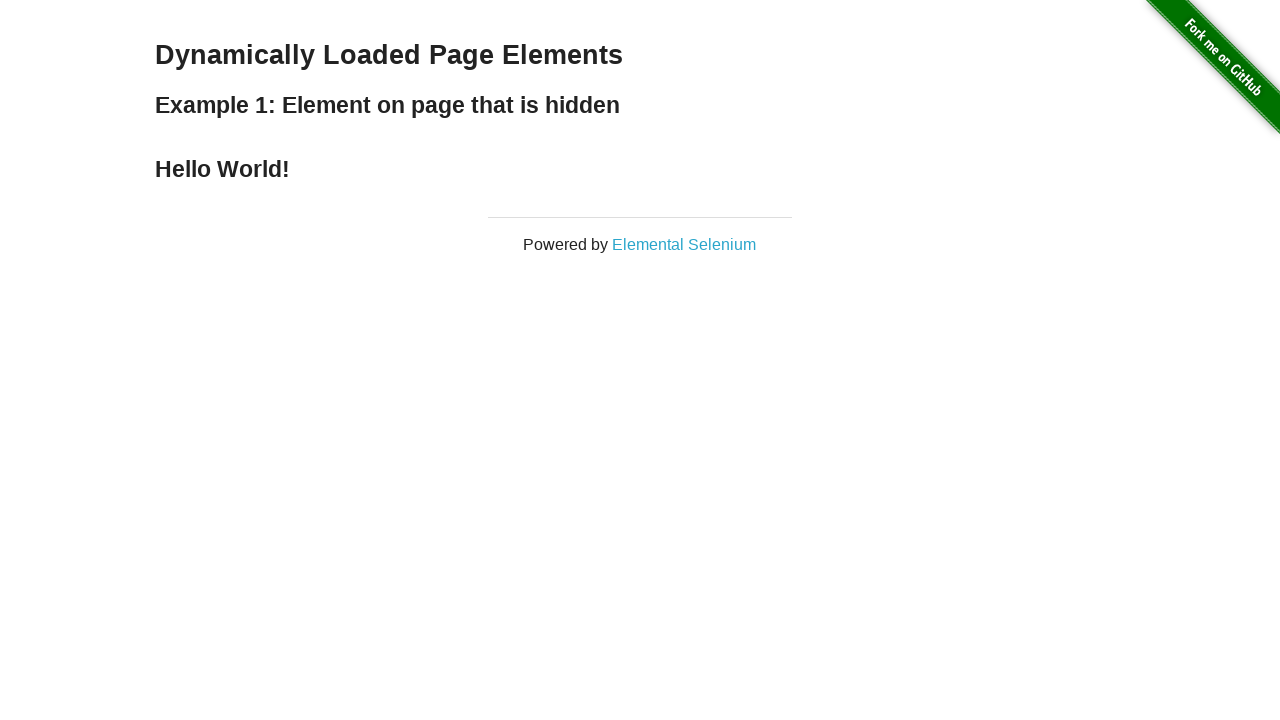

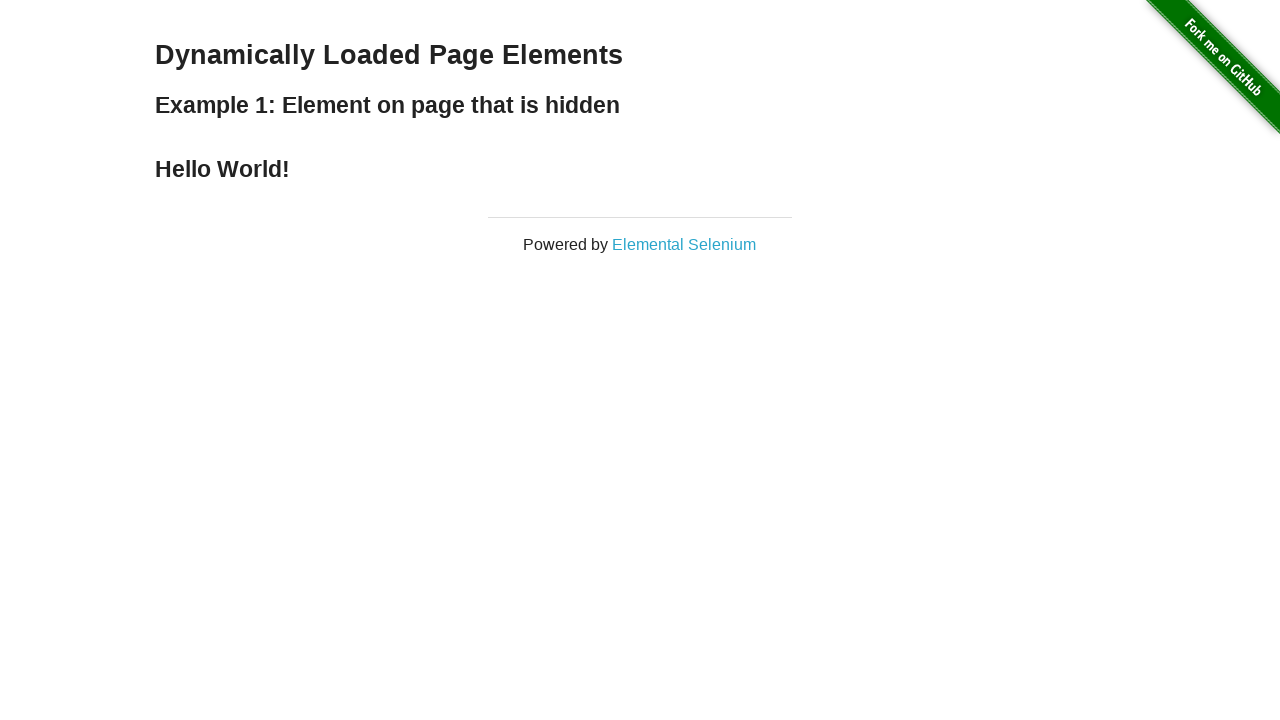